Tests that a valid 5-digit zip code allows progression to the next registration step

Starting URL: https://www.sharelane.com/cgi-bin/register.py

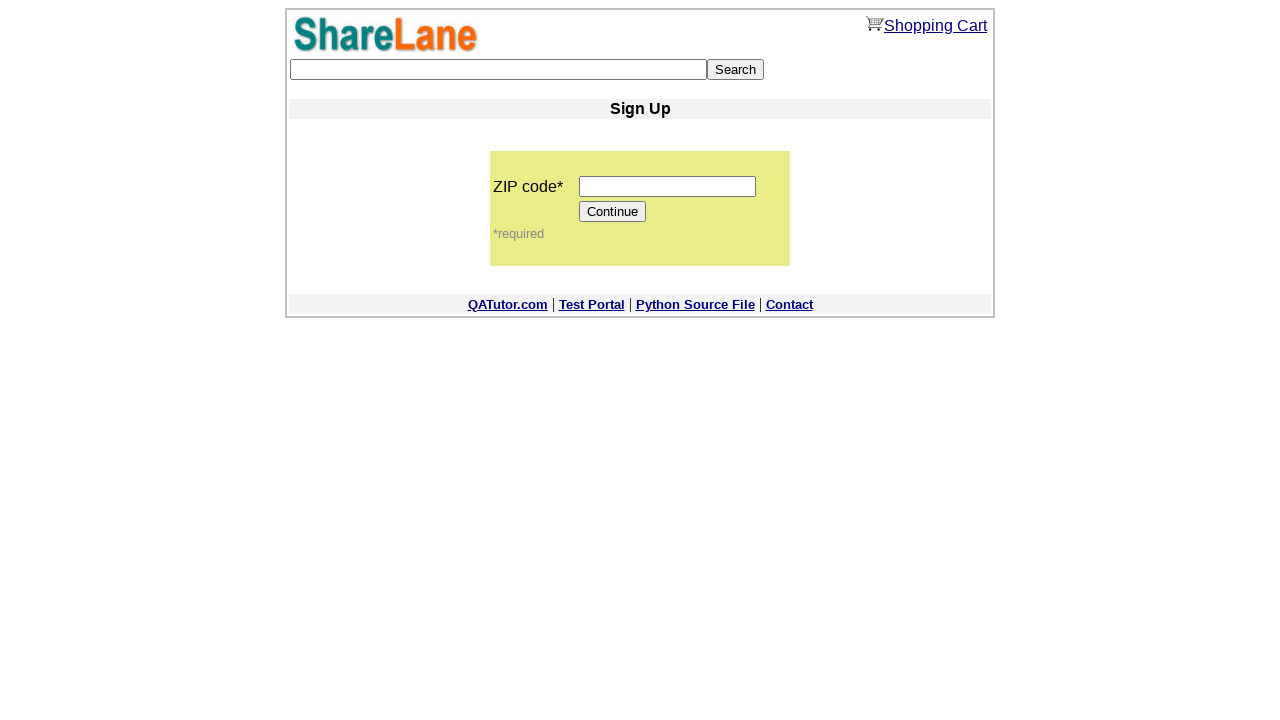

Entered valid 5-digit zip code '12345' into zip code field on input[name='zip_code']
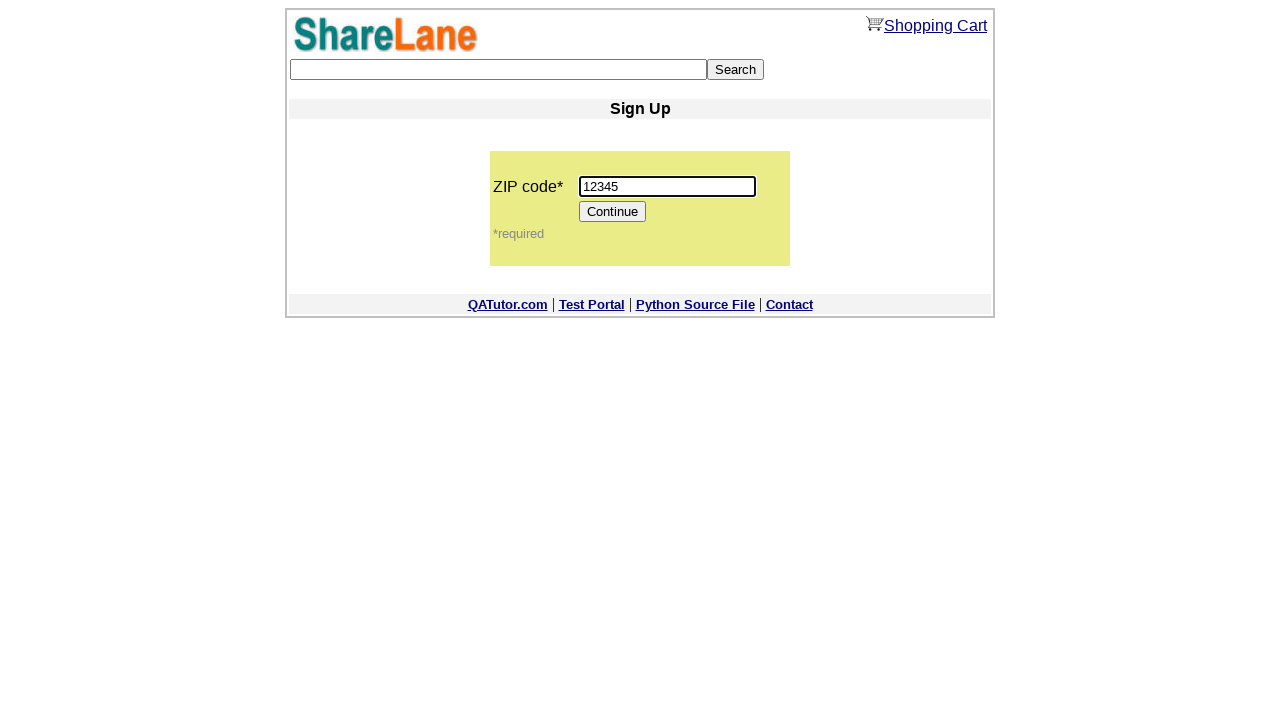

Clicked Continue button to proceed with registration at (613, 212) on input[value='Continue']
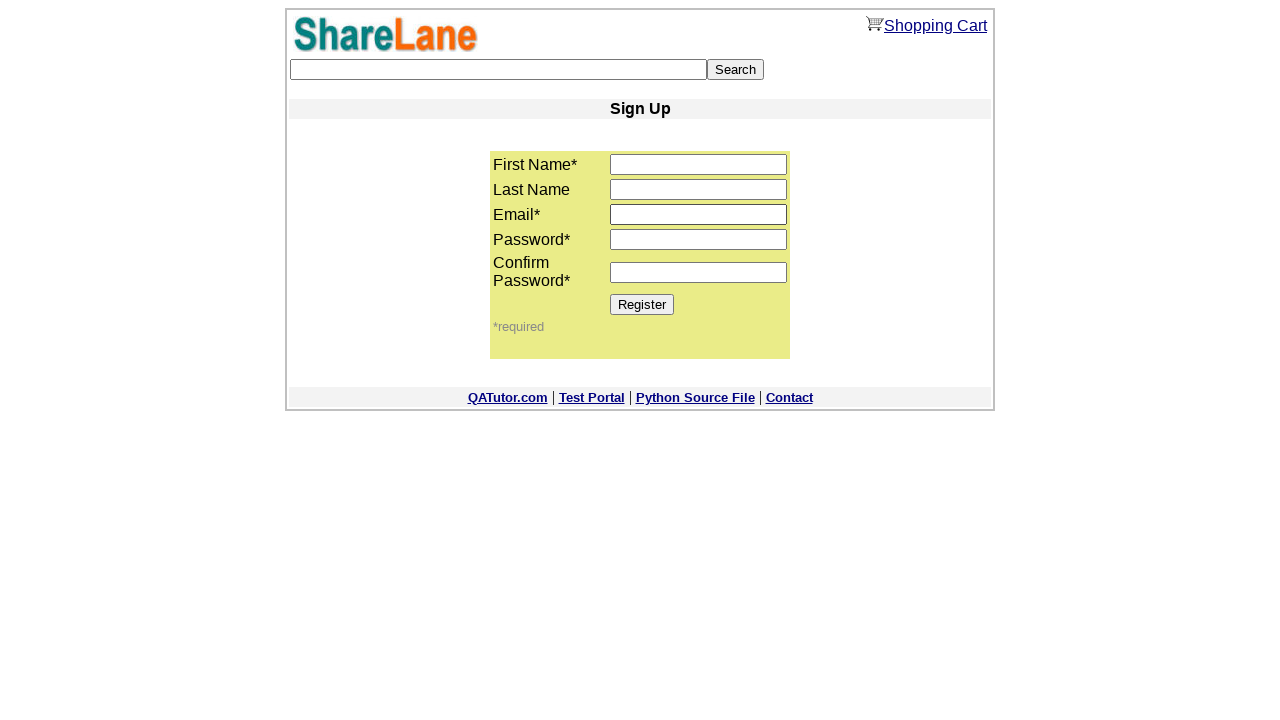

Register button appeared, confirming progression to next registration step
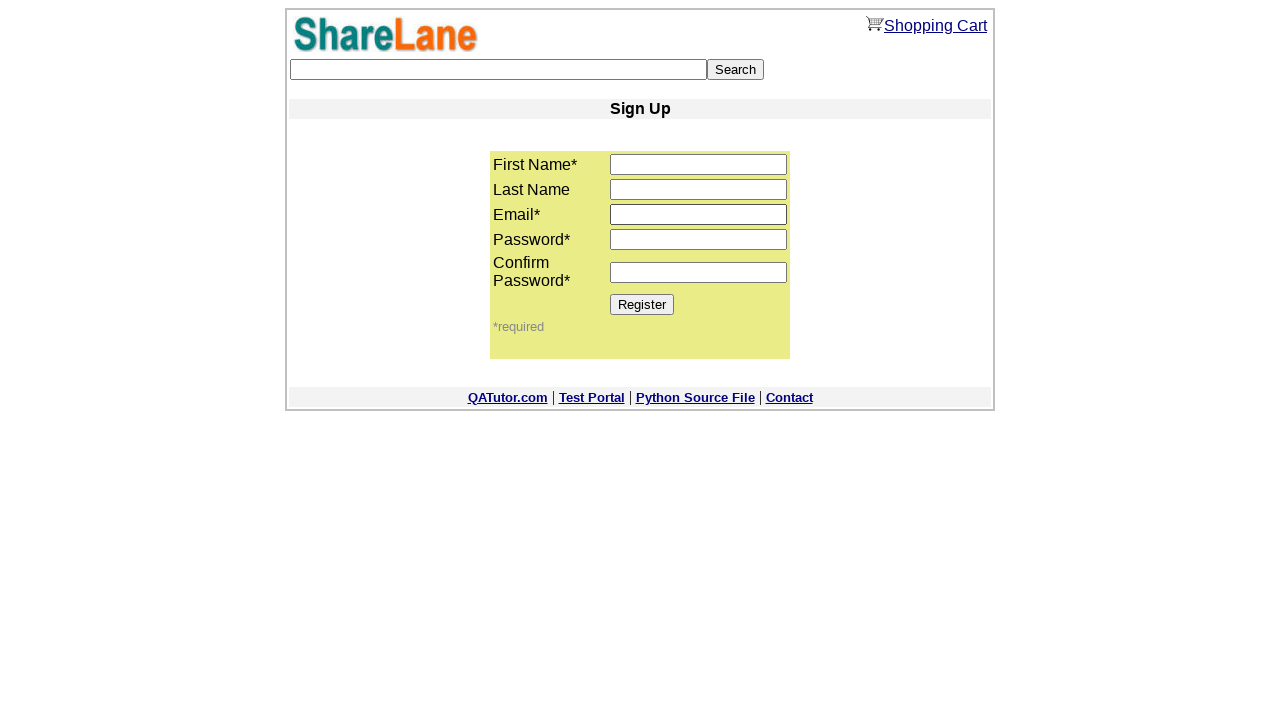

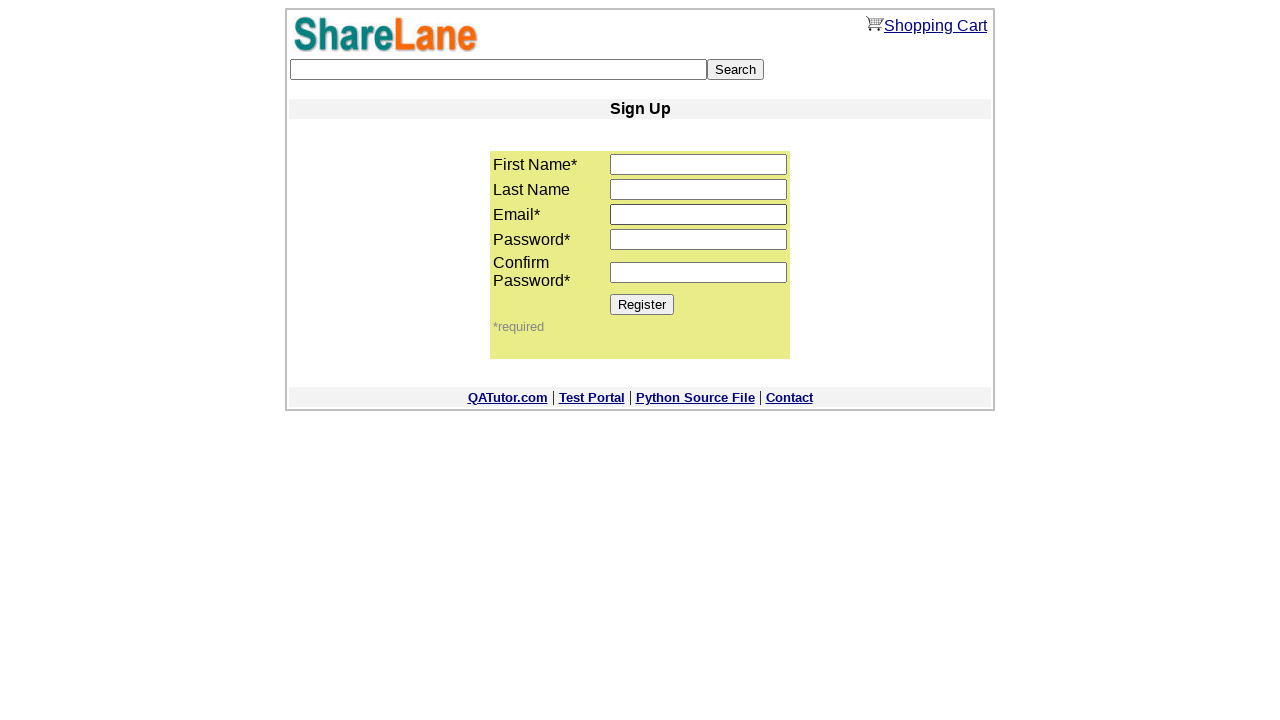